Tests infinite scroll functionality on a quotes page by scrolling down multiple times to trigger lazy loading of new content, verifying that quotes are loaded dynamically.

Starting URL: https://quotes.toscrape.com/scroll

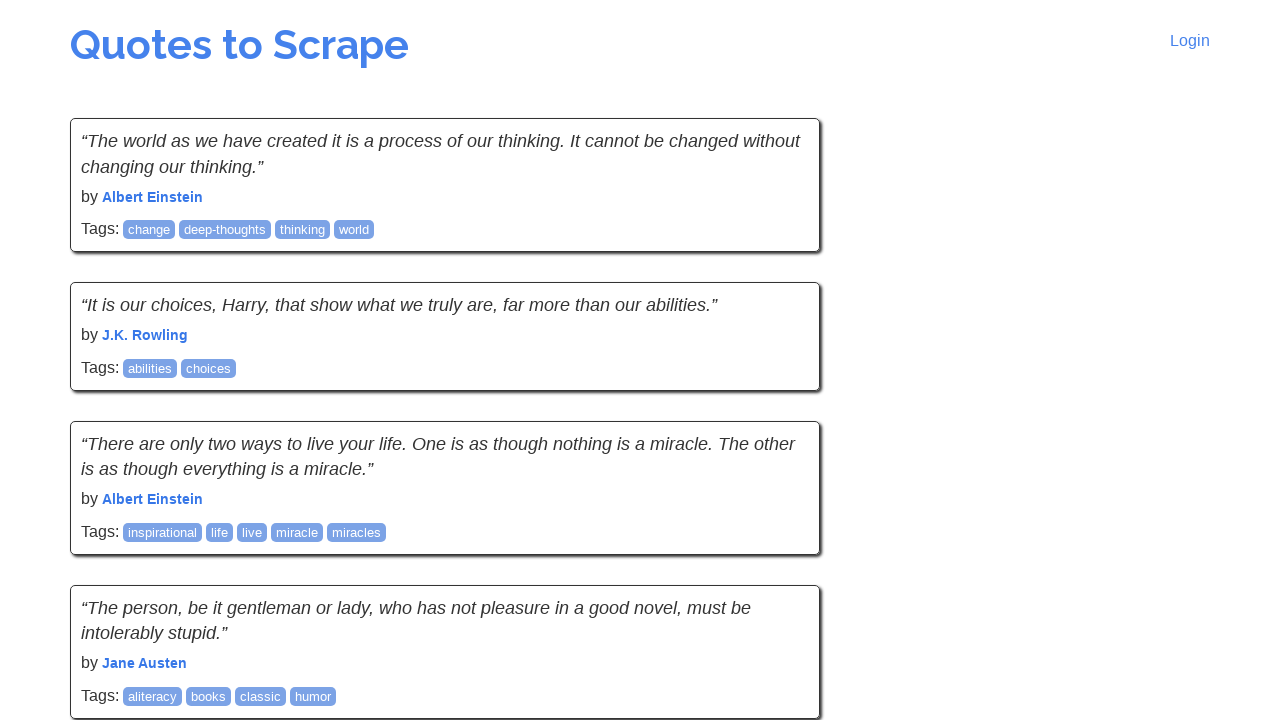

Waited for initial quotes to load on the page
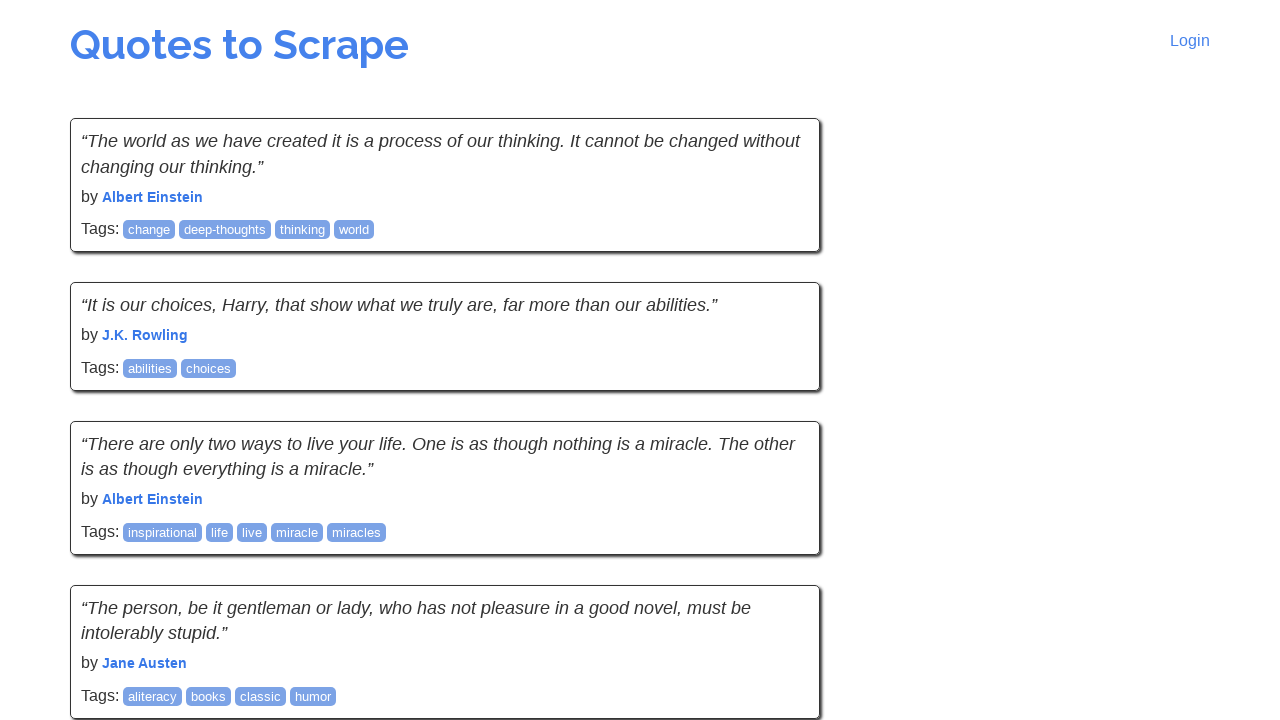

Evaluated initial page scroll height
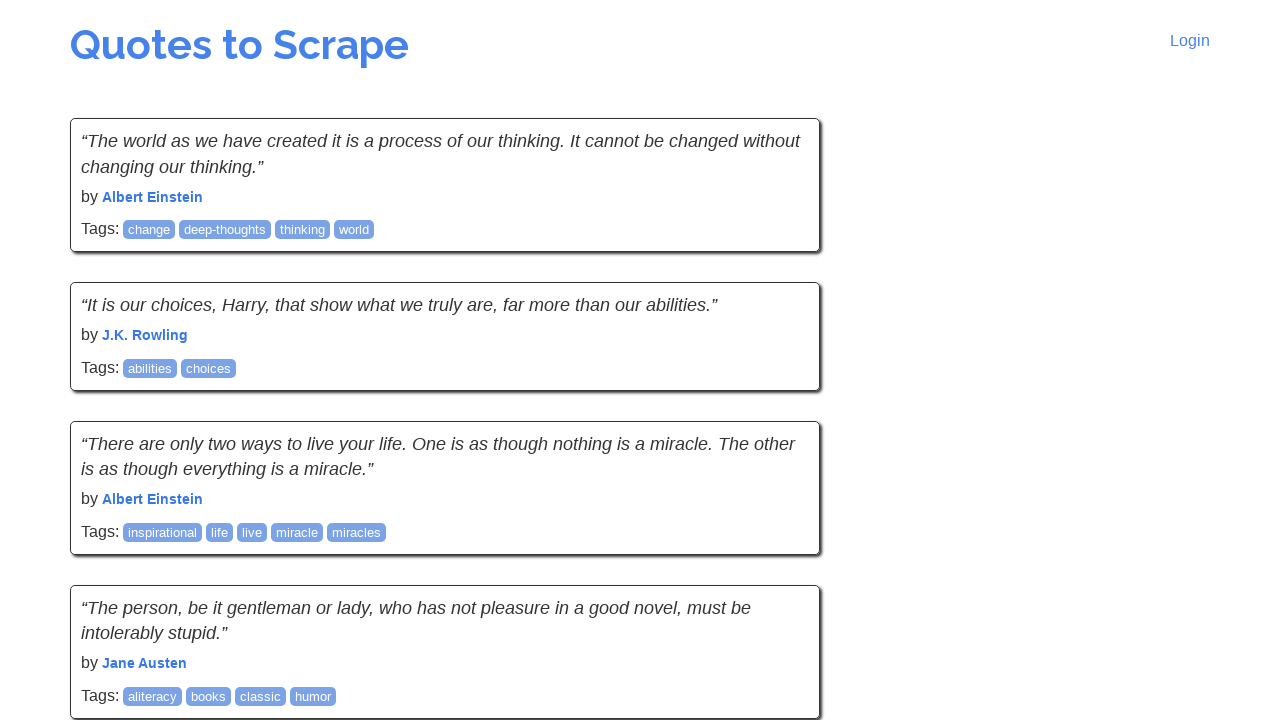

Scrolled to bottom of page to trigger lazy loading
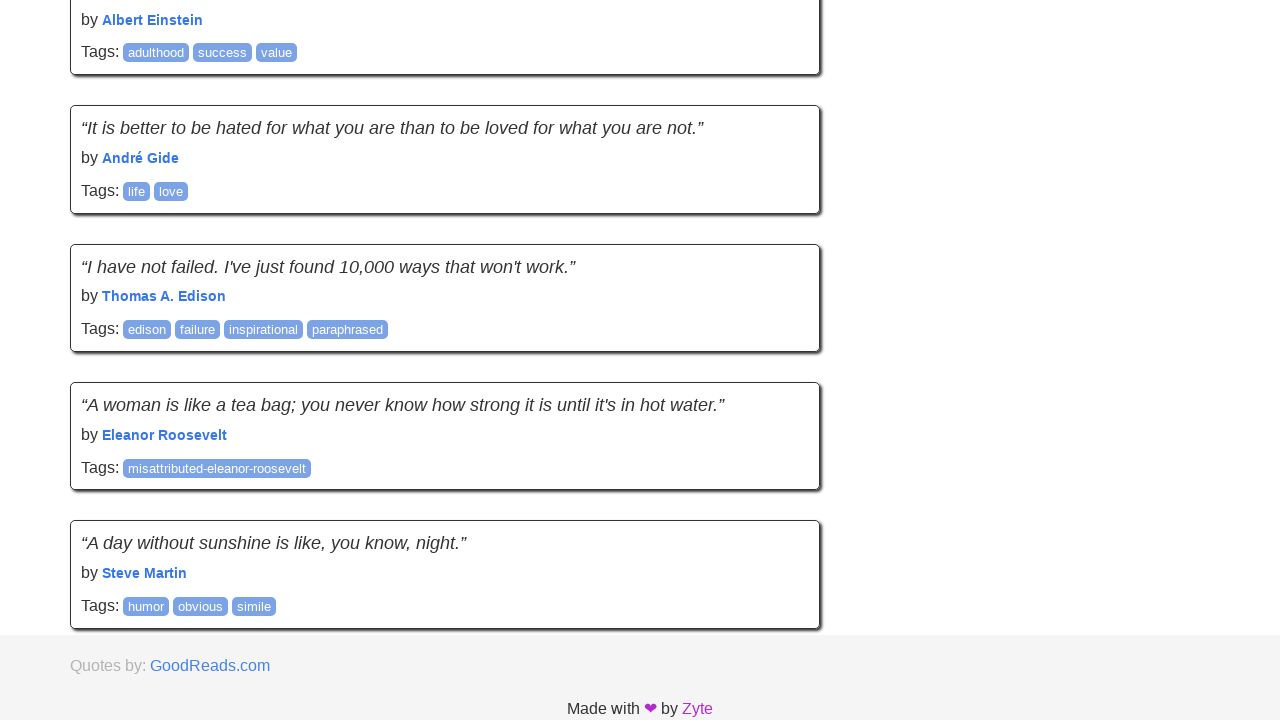

Waited 2 seconds for new content to load
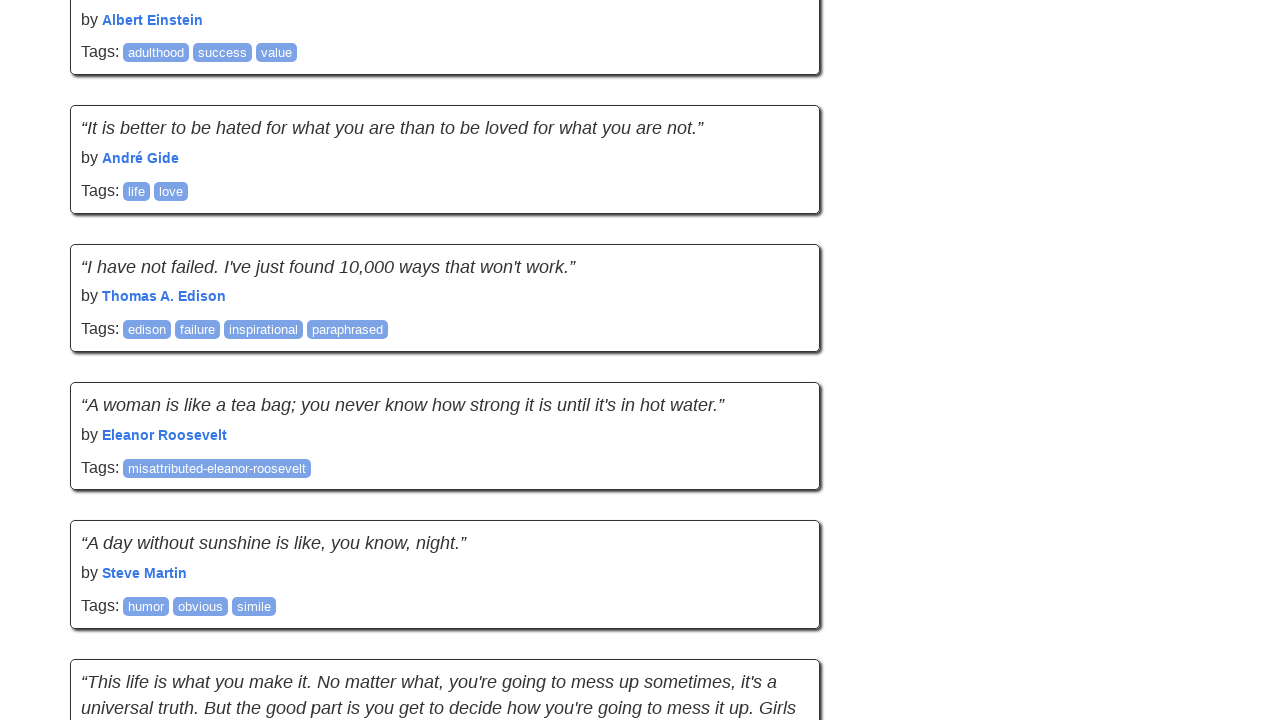

Evaluated updated page scroll height to check for new content
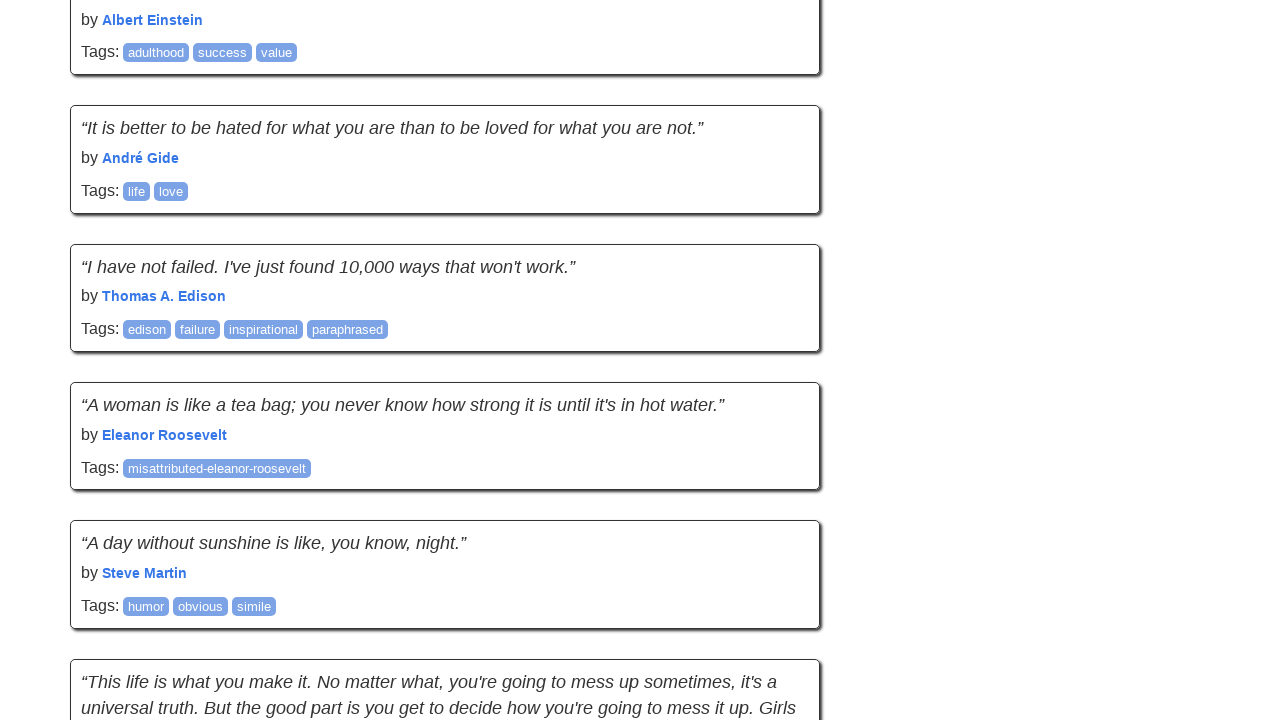

Scrolled to bottom of page to trigger lazy loading
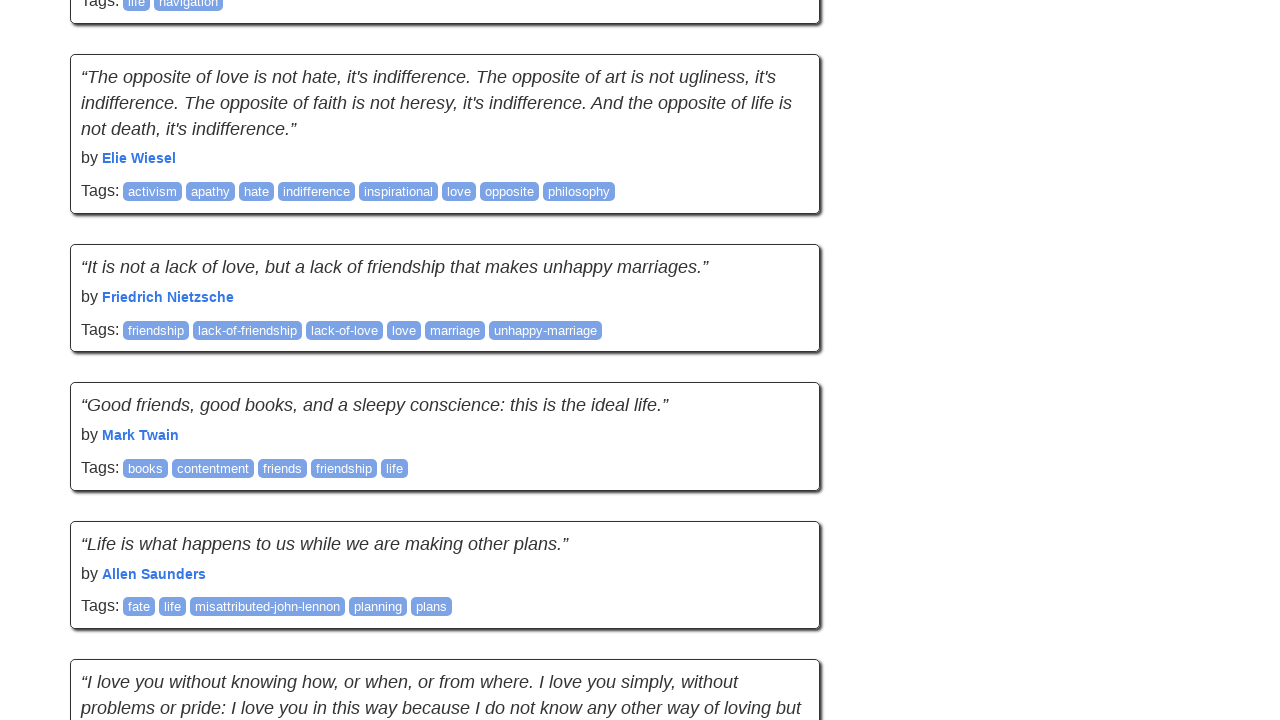

Waited 2 seconds for new content to load
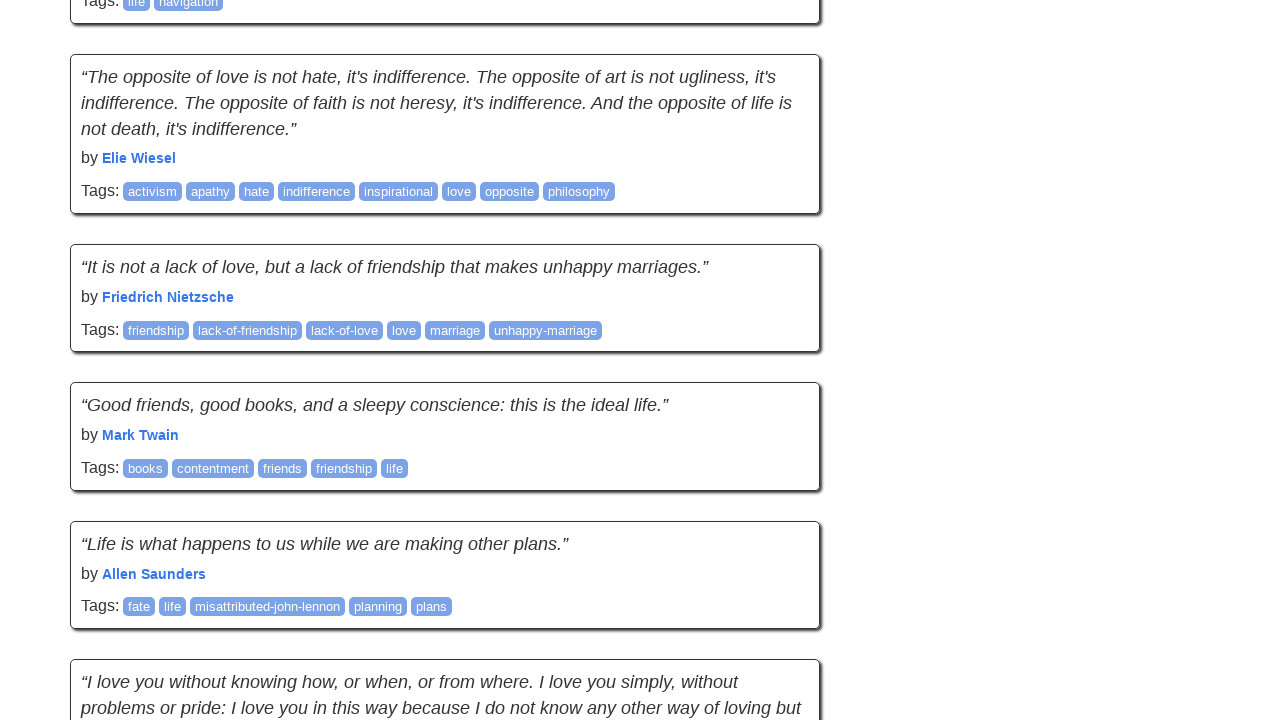

Evaluated updated page scroll height to check for new content
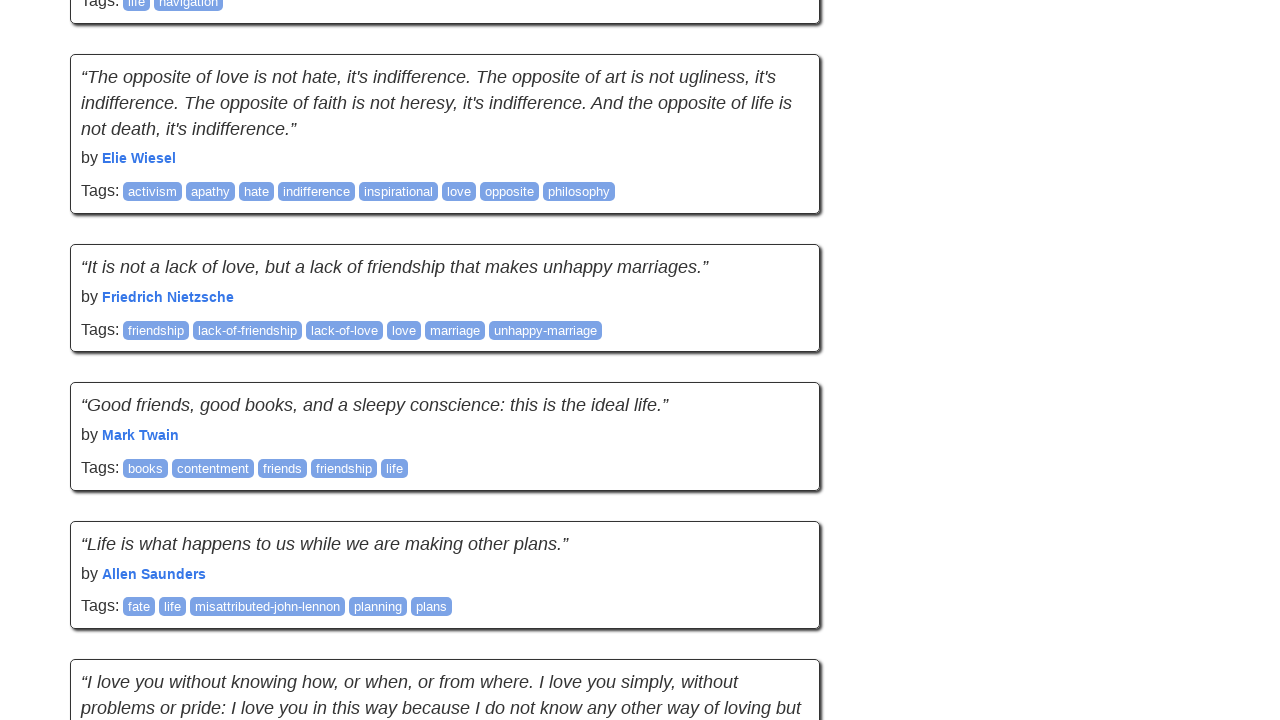

Scrolled to bottom of page to trigger lazy loading
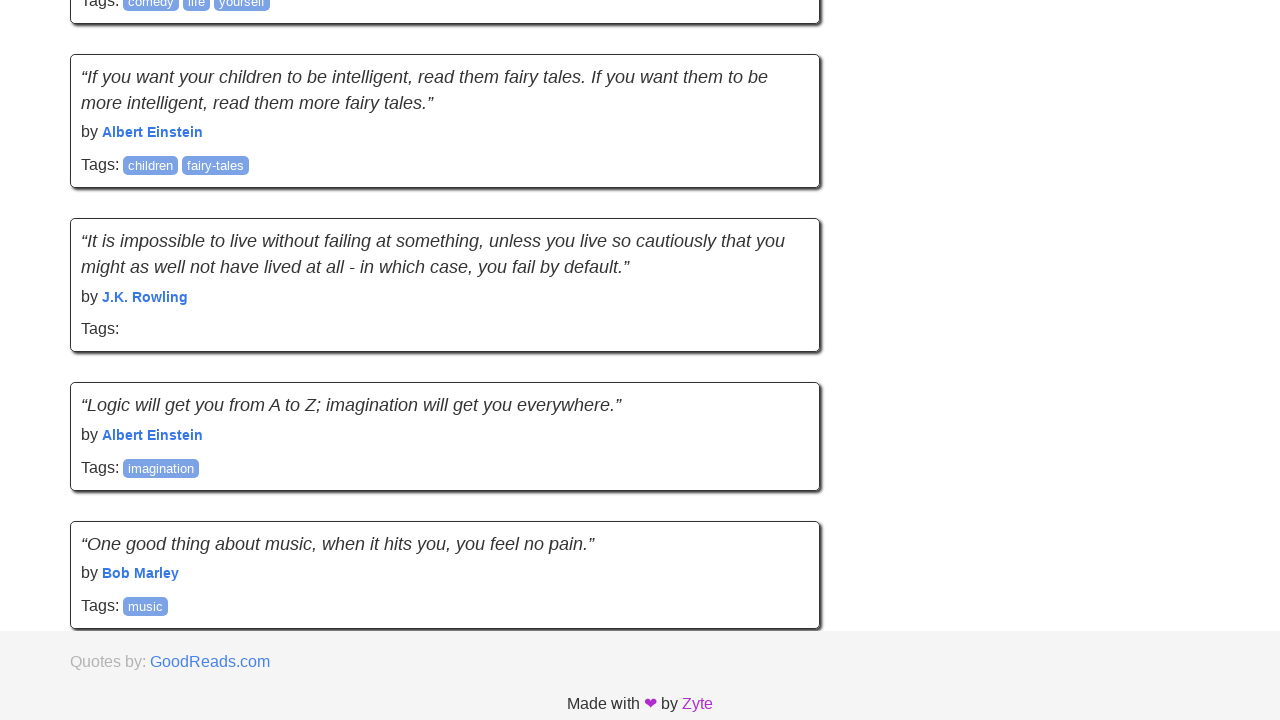

Waited 2 seconds for new content to load
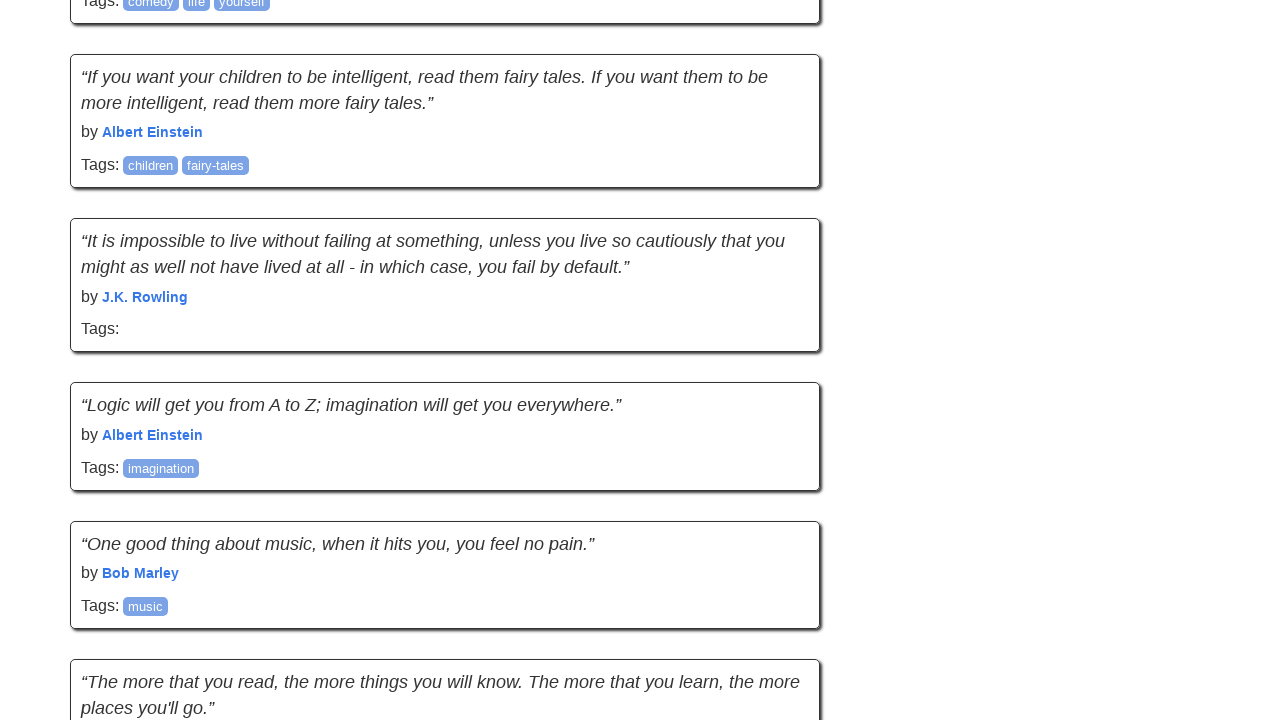

Evaluated updated page scroll height to check for new content
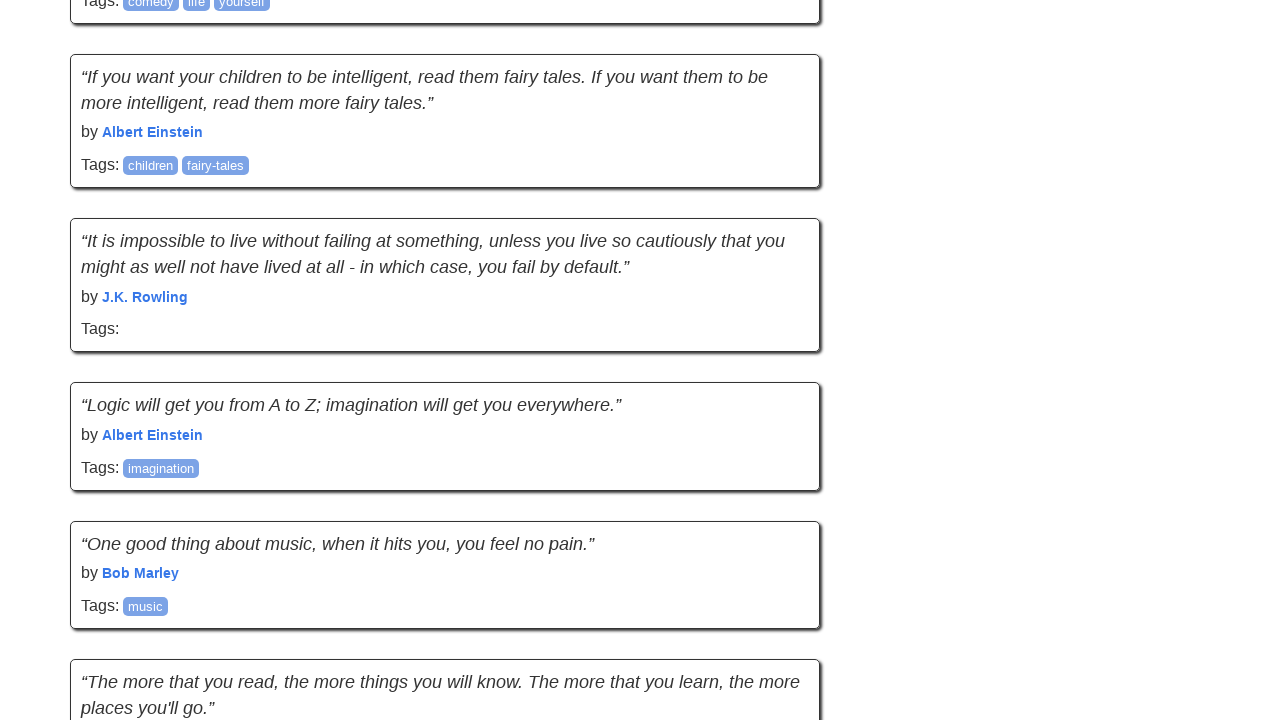

Scrolled to bottom of page to trigger lazy loading
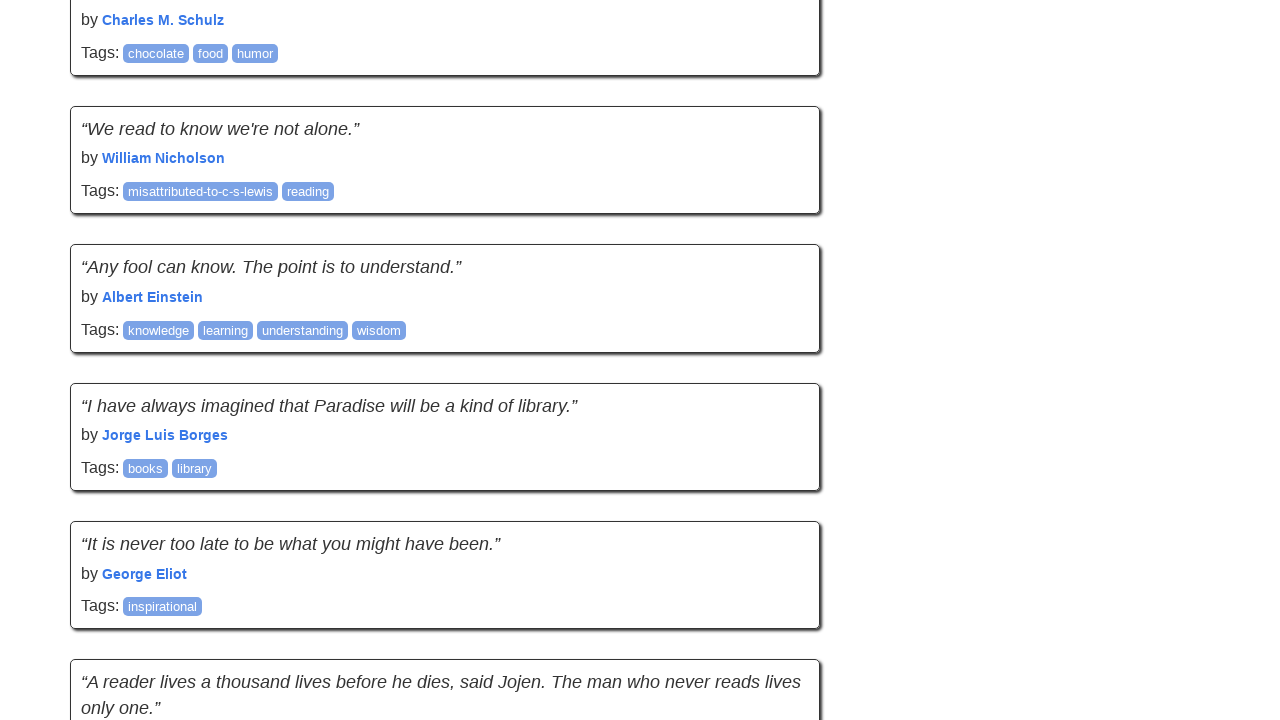

Waited 2 seconds for new content to load
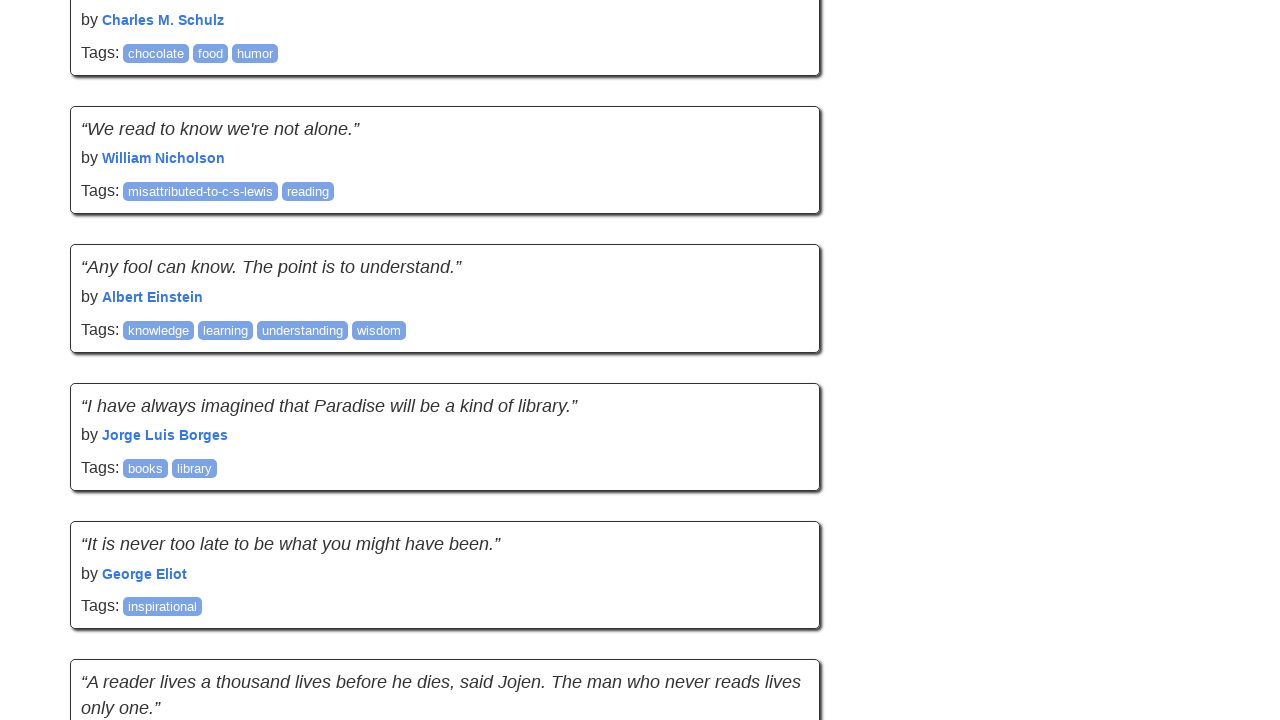

Evaluated updated page scroll height to check for new content
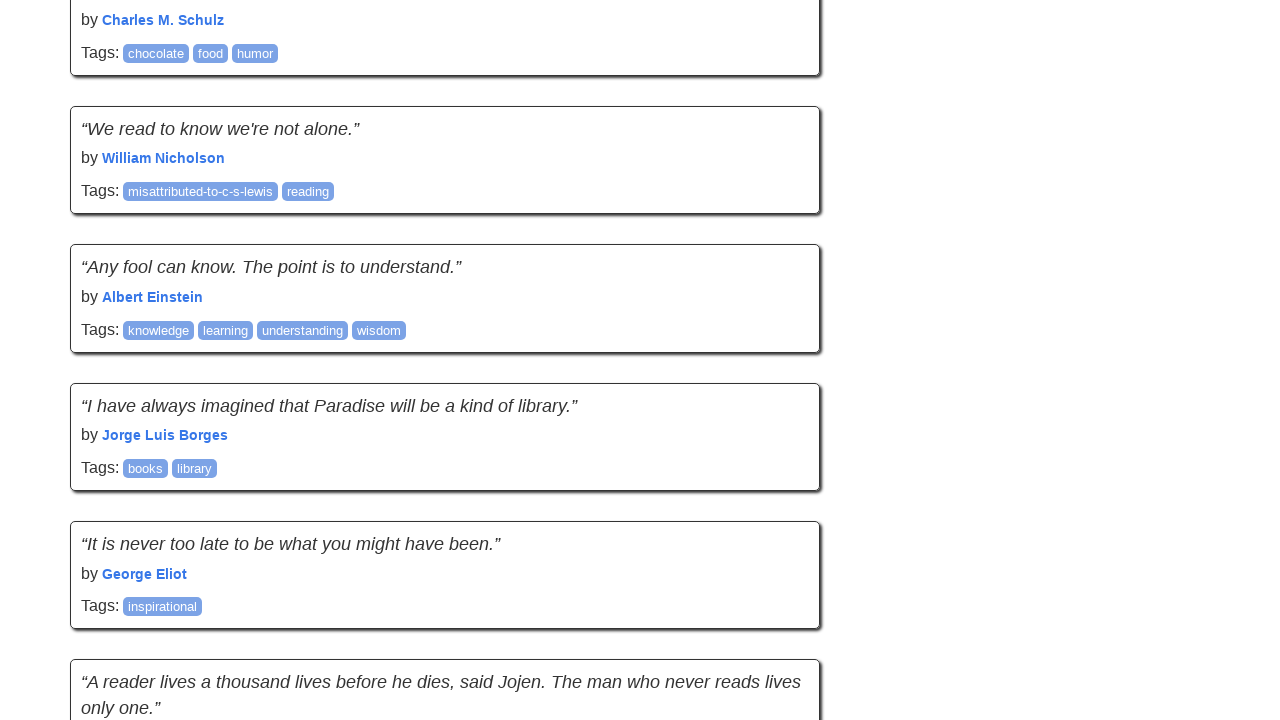

Scrolled to bottom of page to trigger lazy loading
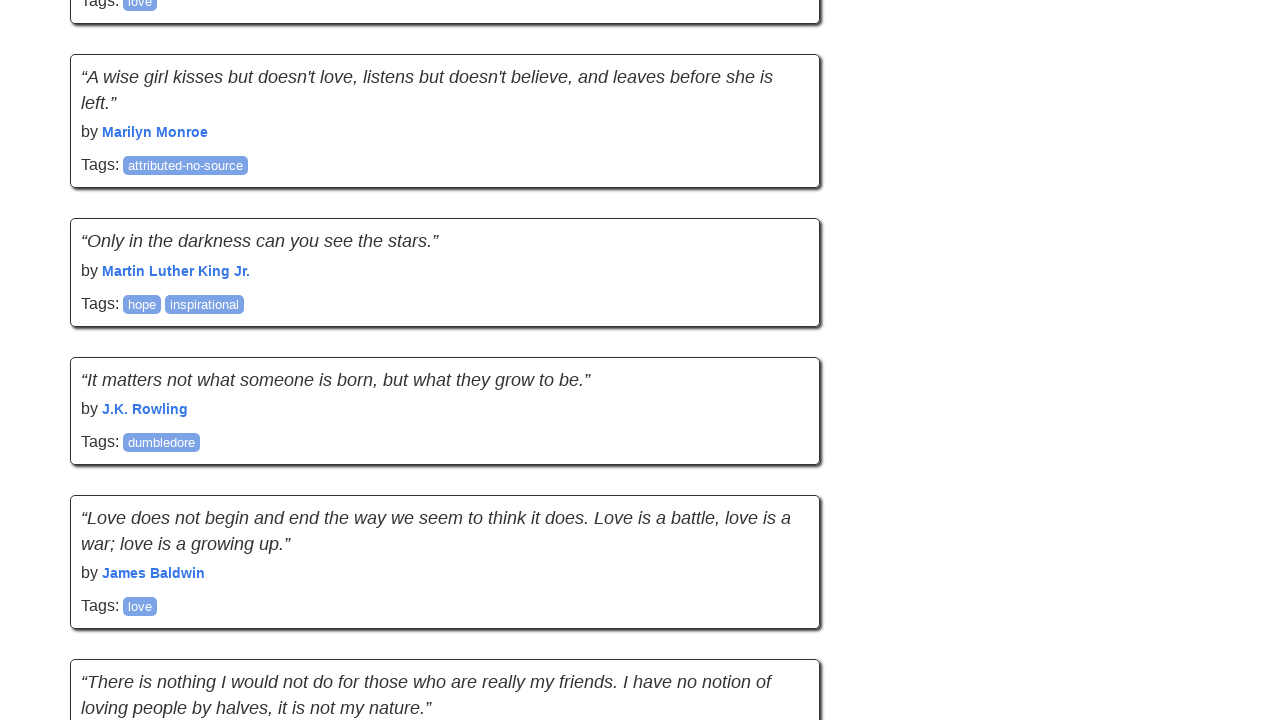

Waited 2 seconds for new content to load
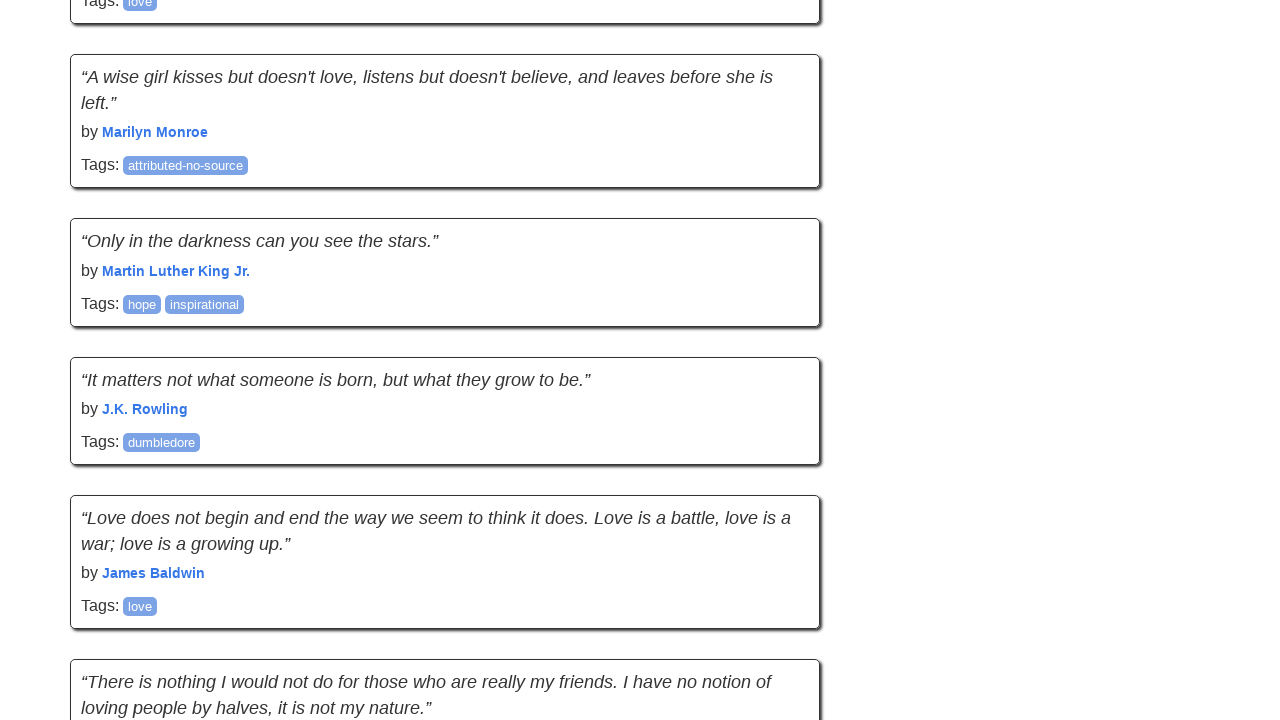

Evaluated updated page scroll height to check for new content
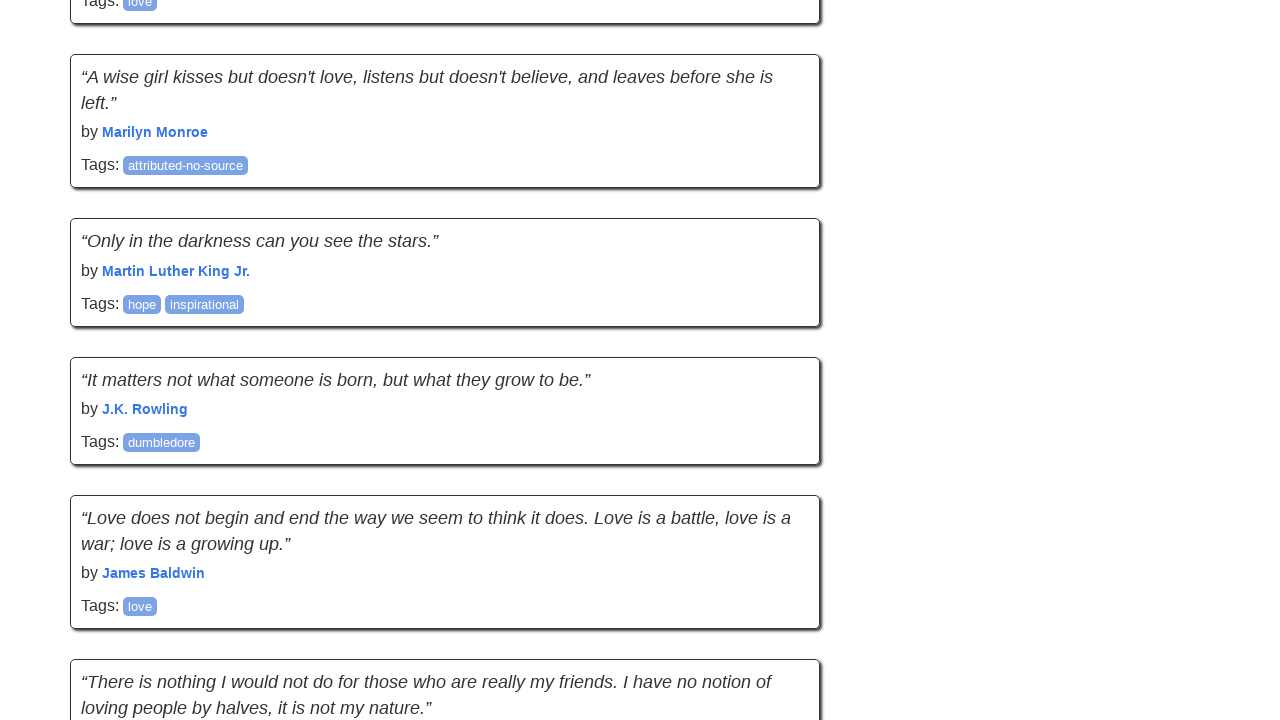

Verified quote text elements are present after scrolling
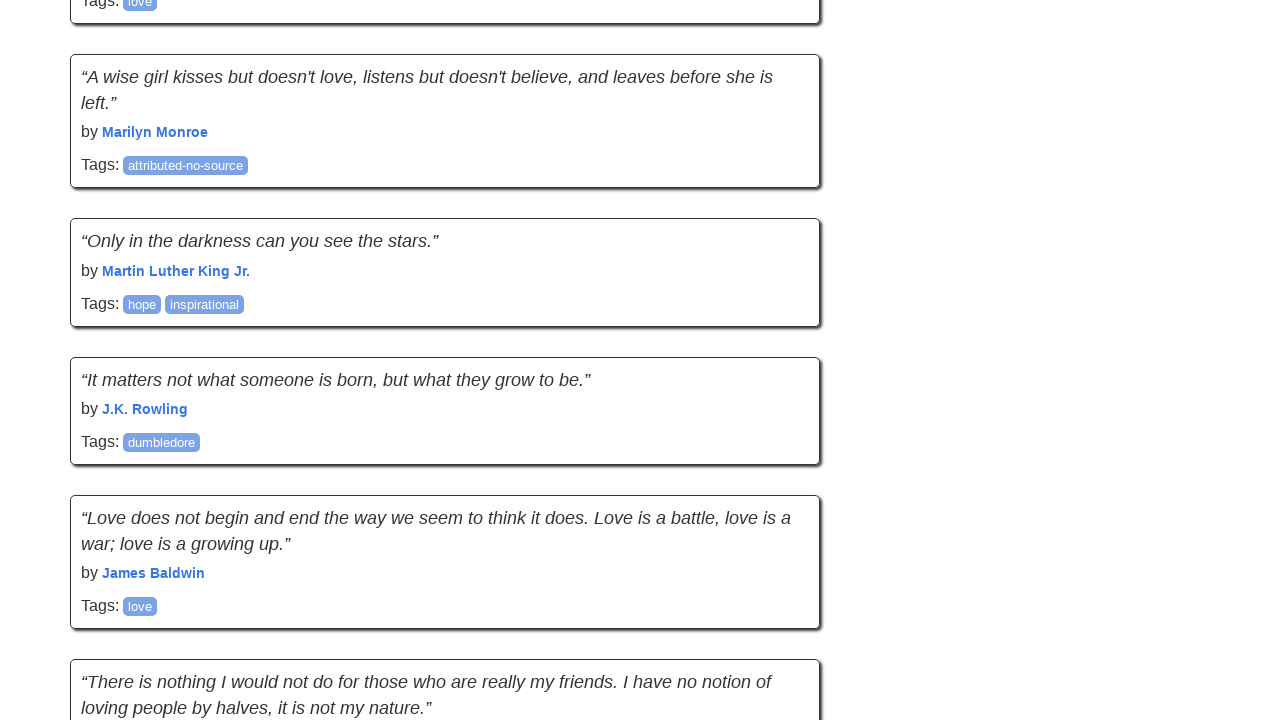

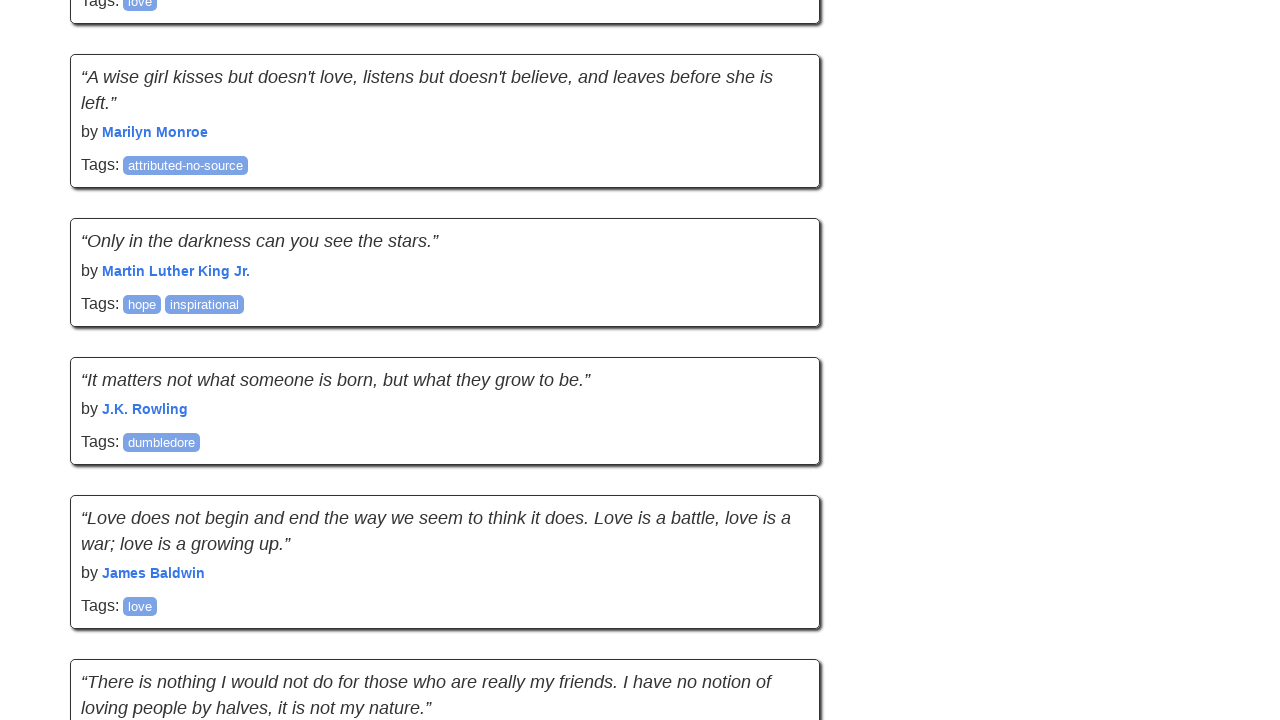